Tests clicking a JavaScript confirm button, accepting the confirm dialog, and verifying the result shows "Ok"

Starting URL: https://the-internet.herokuapp.com/javascript_alerts

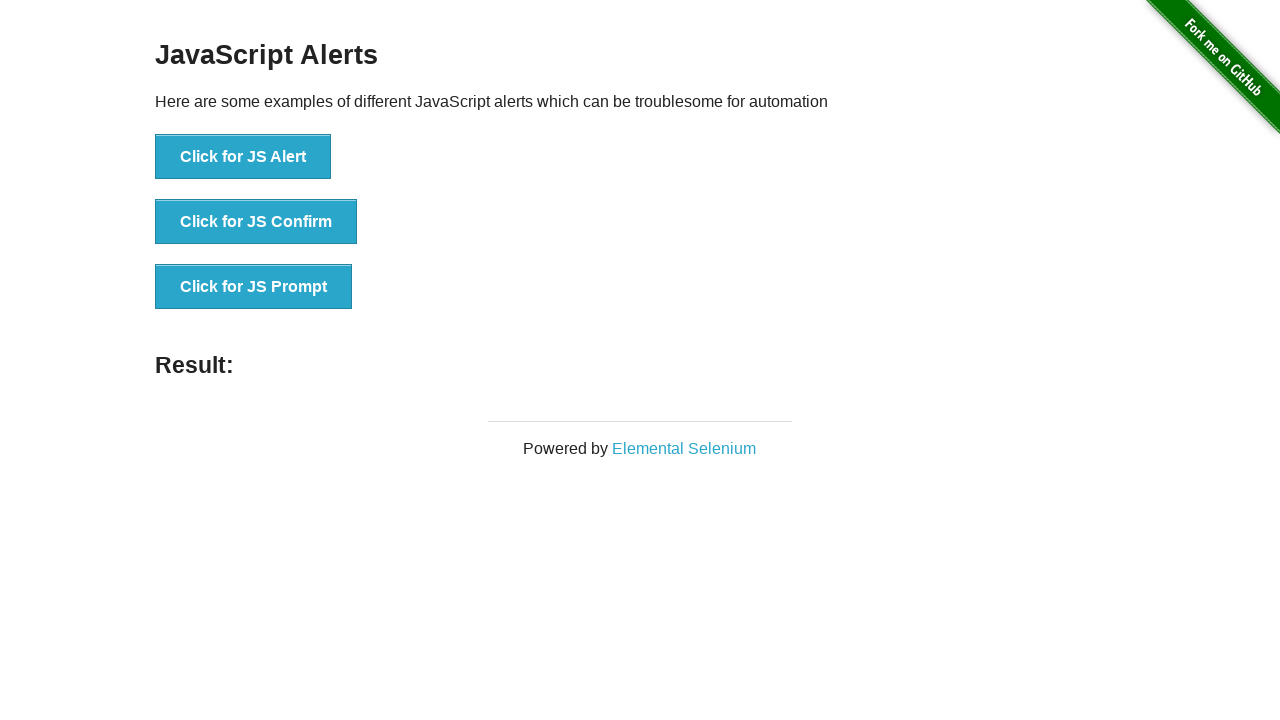

Set up dialog handler to accept confirm dialogs
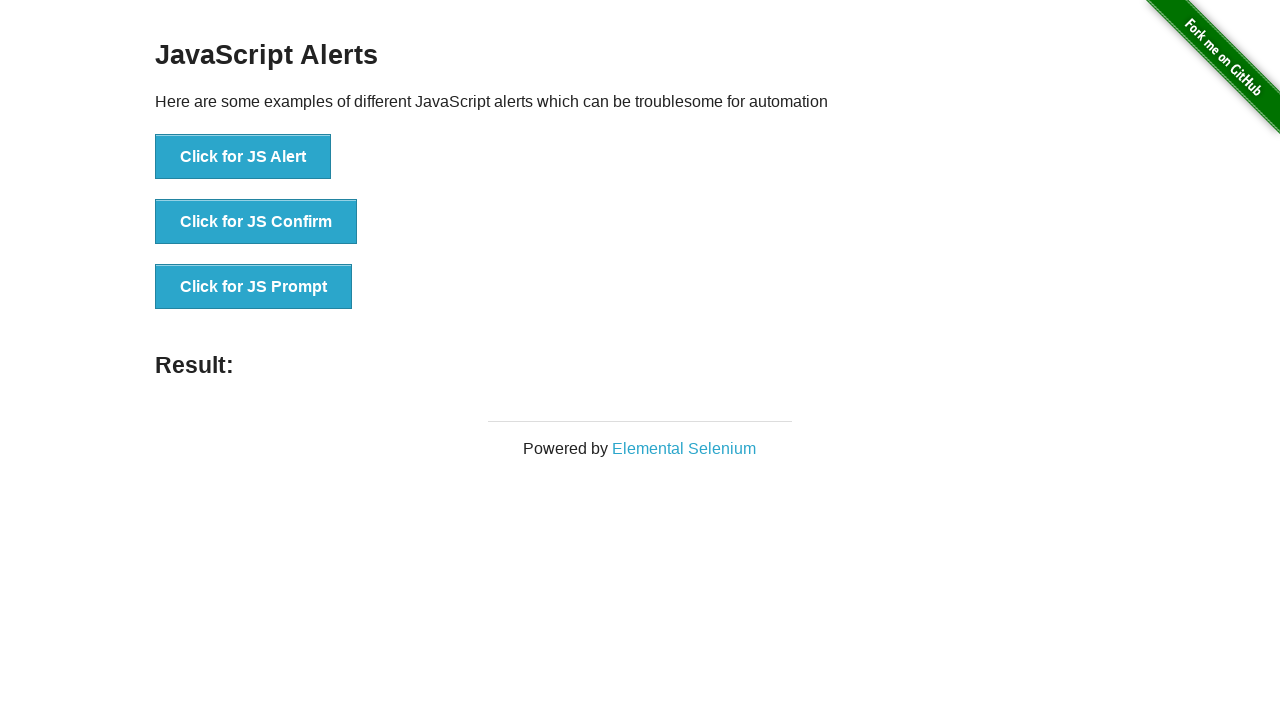

Clicked the JavaScript Confirm button at (256, 222) on li > button:has-text('Confirm')
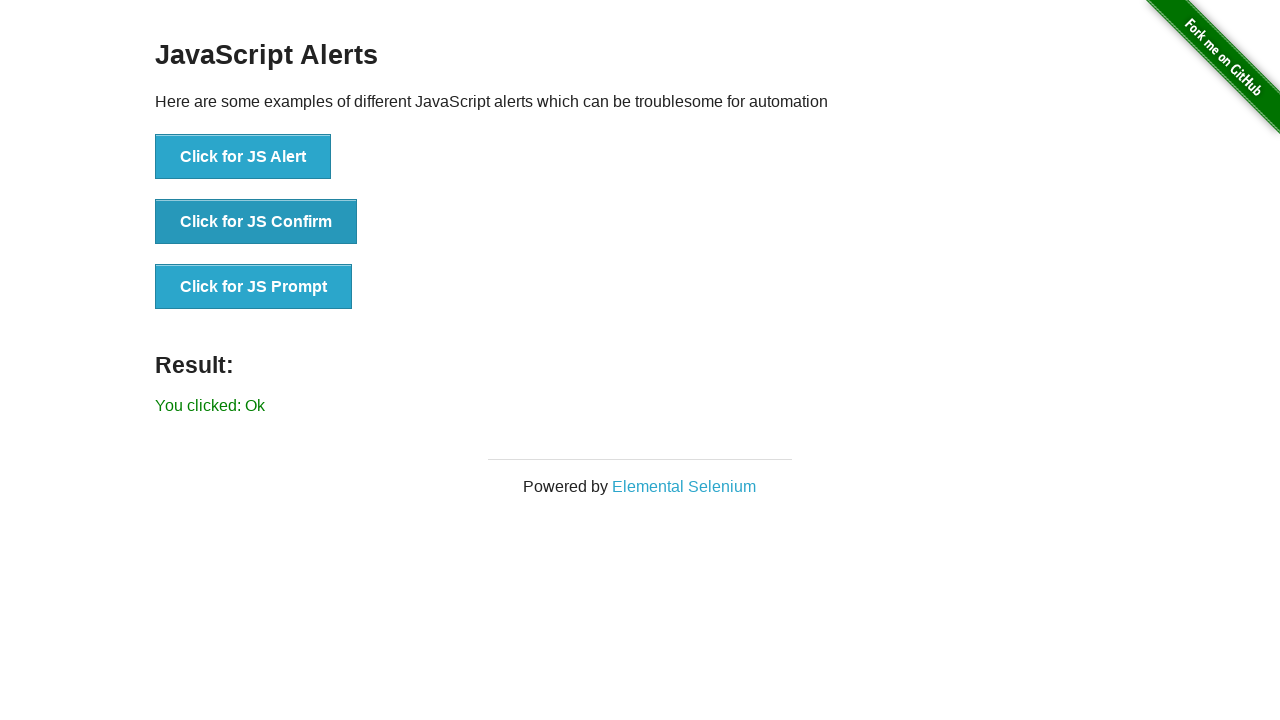

Result message element loaded
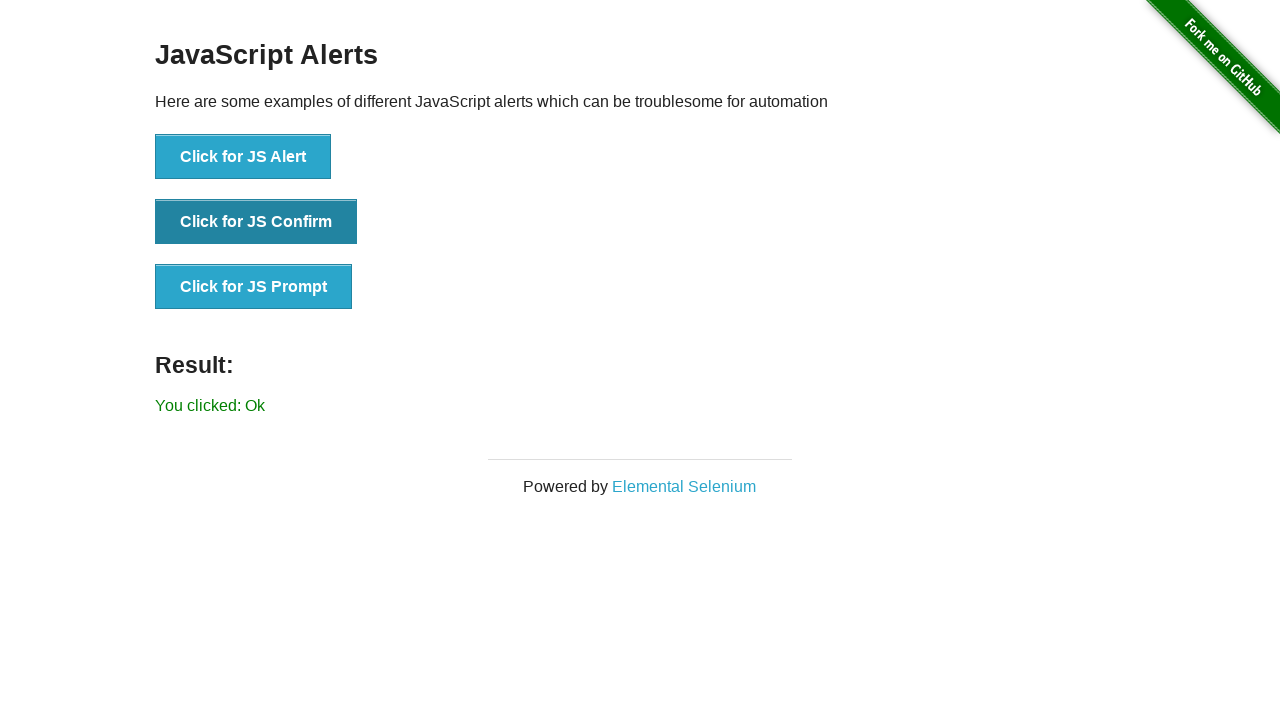

Retrieved result text from page
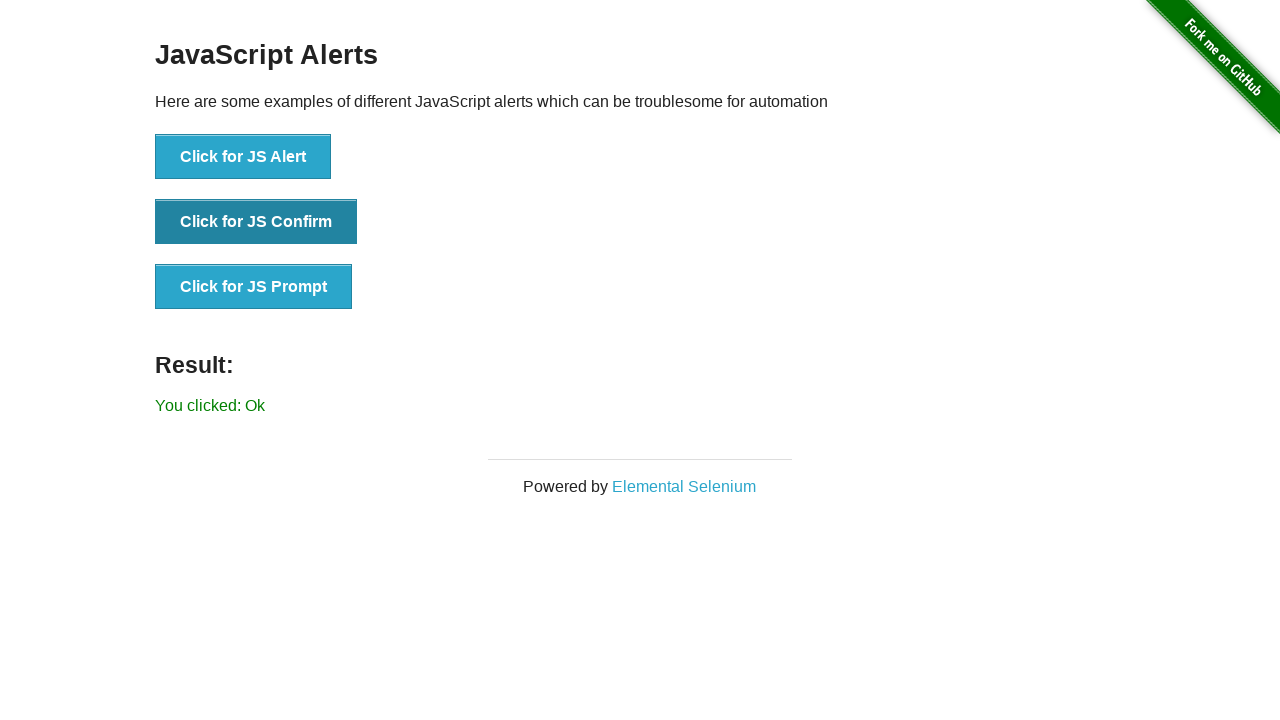

Verified result text equals 'You clicked: Ok'
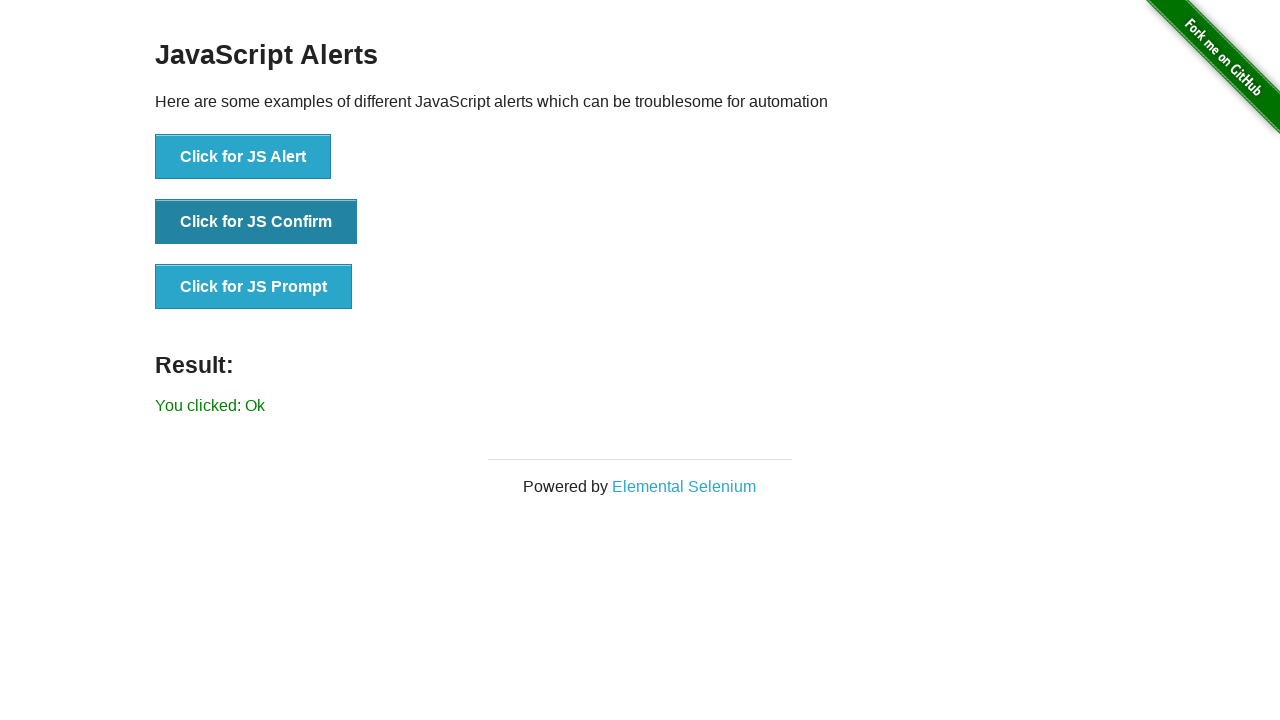

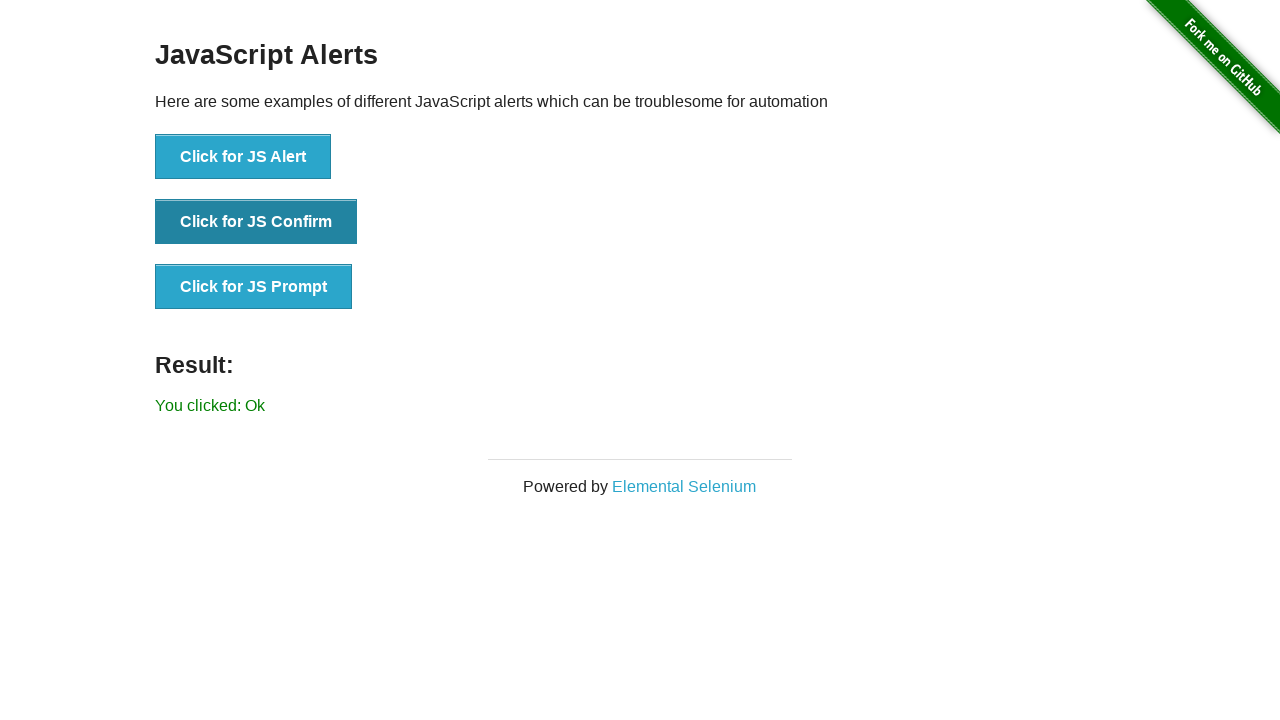